Navigates to Tailwind CSS playground, hovers over the split pane area, and clicks the Copy button to copy code to clipboard.

Starting URL: https://play.tailwindcss.com/

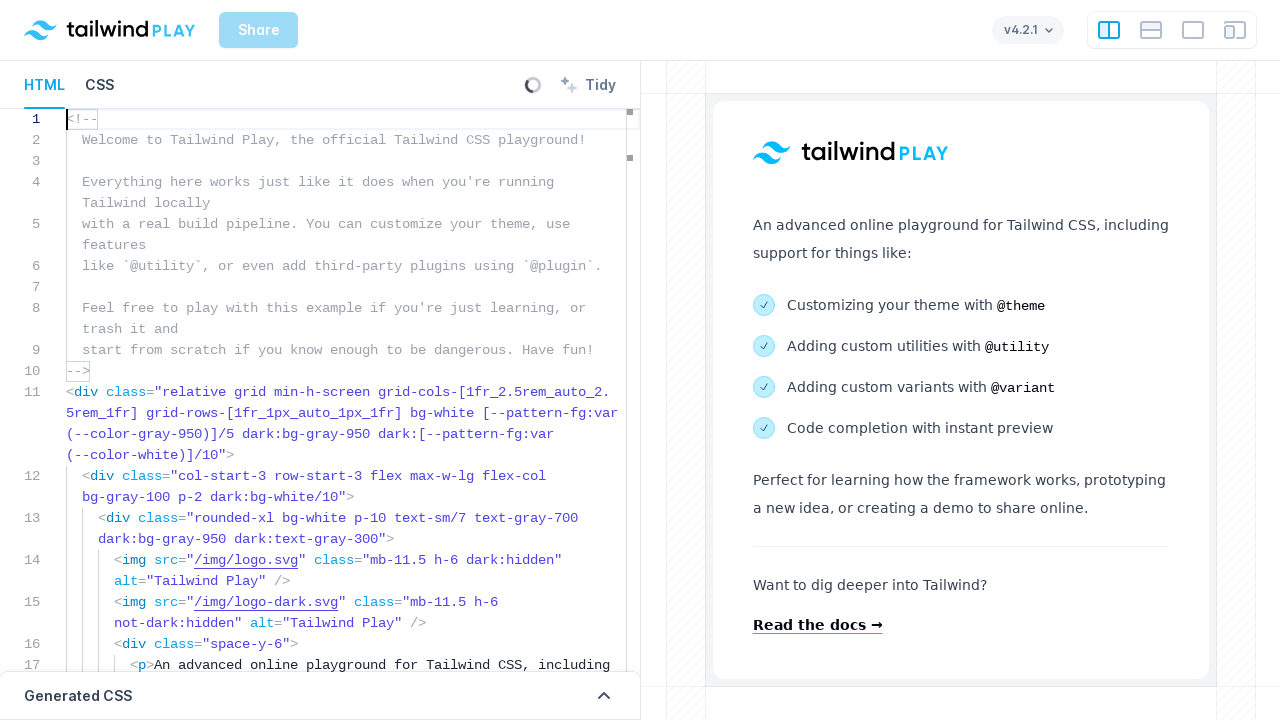

Granted clipboard read and write permissions
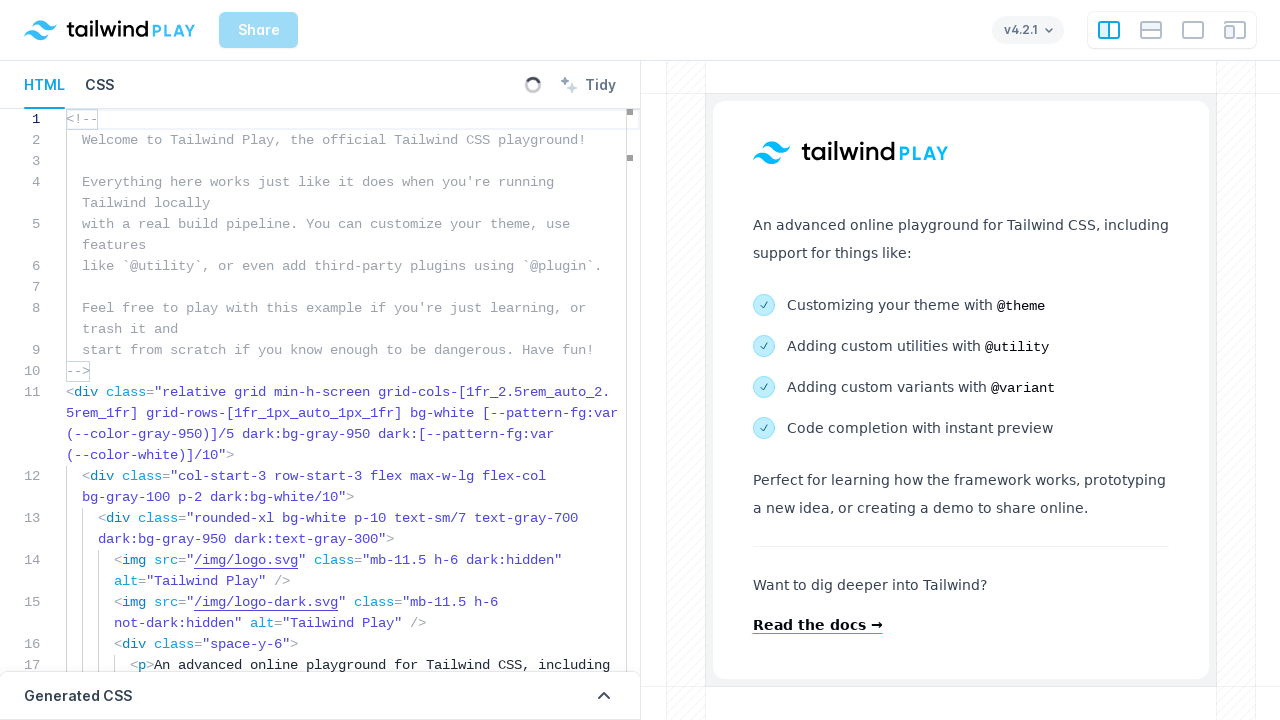

Hovered over the split pane area at (320, 414) on .SplitPane.horizontal
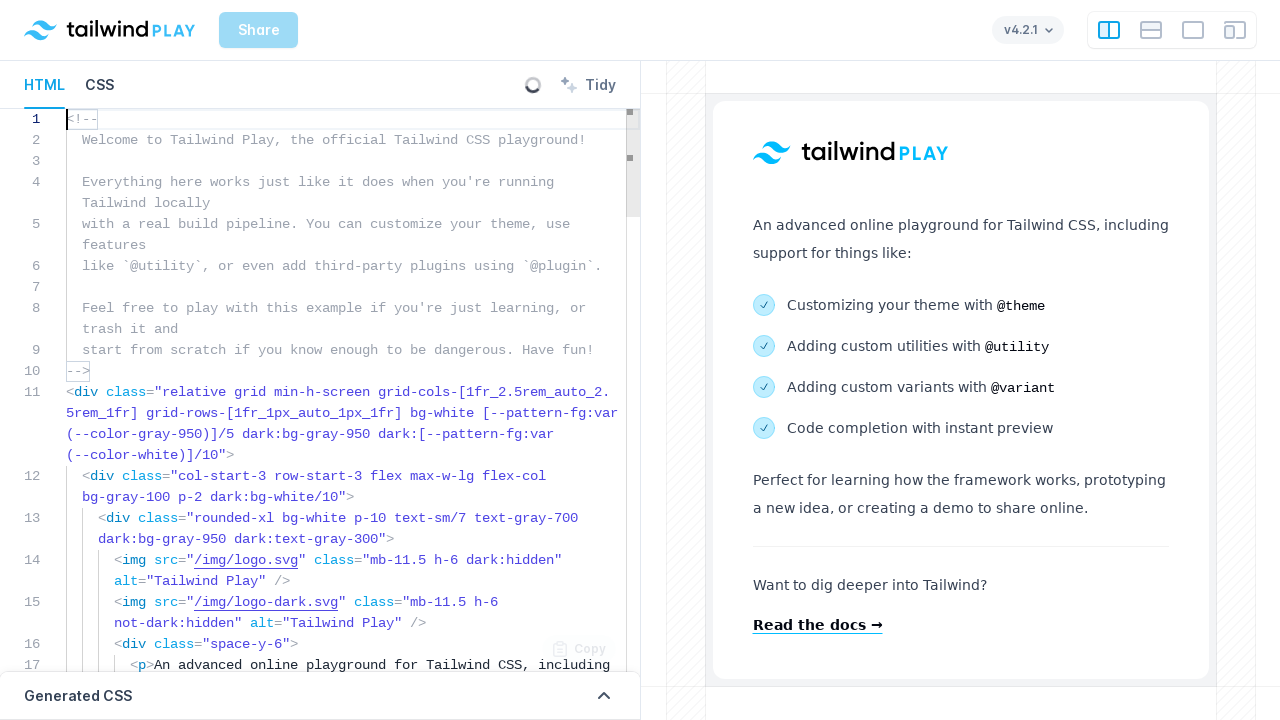

Clicked the Copy button to copy code to clipboard at (590, 649) on button :text('Copy') >> nth=0
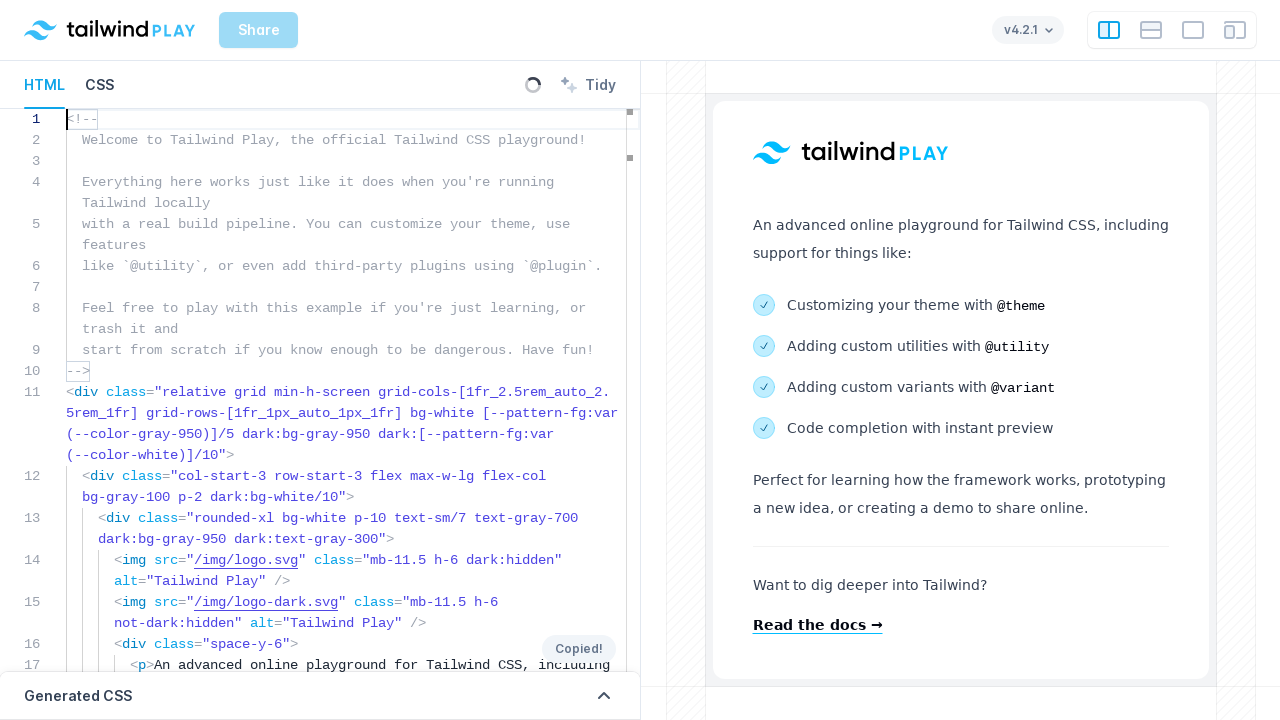

Waited 500ms for clipboard operation to complete
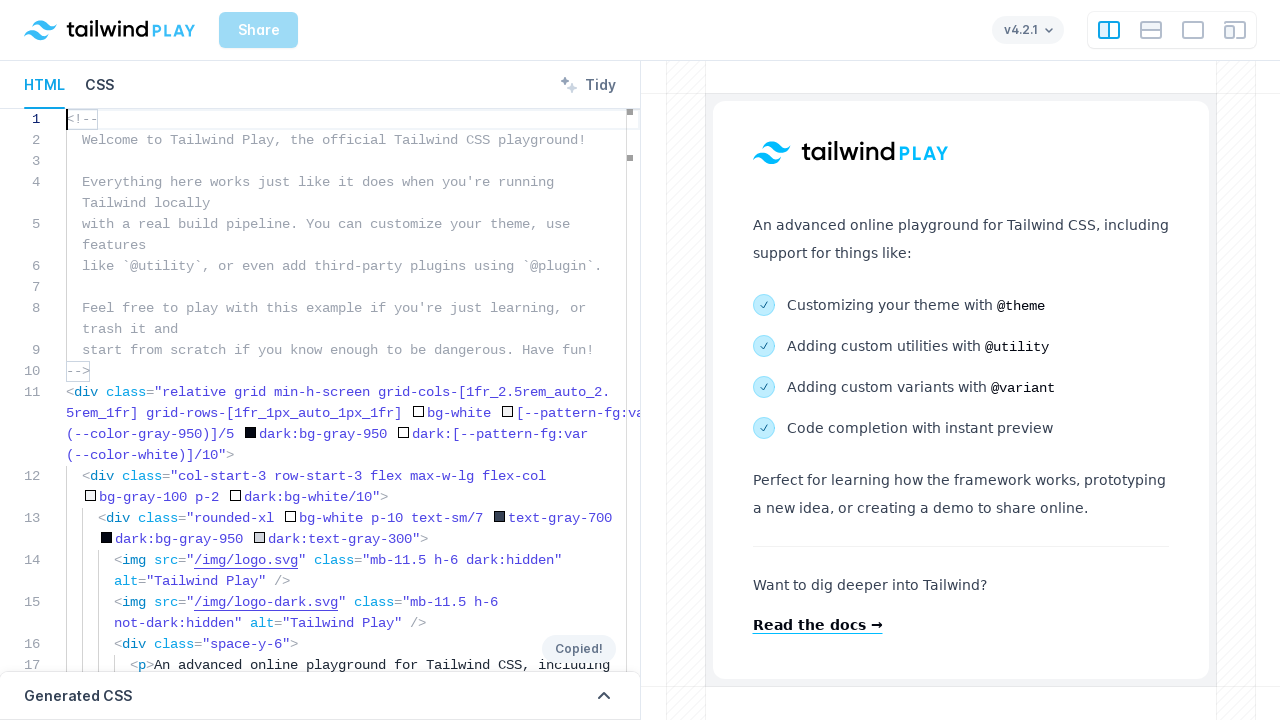

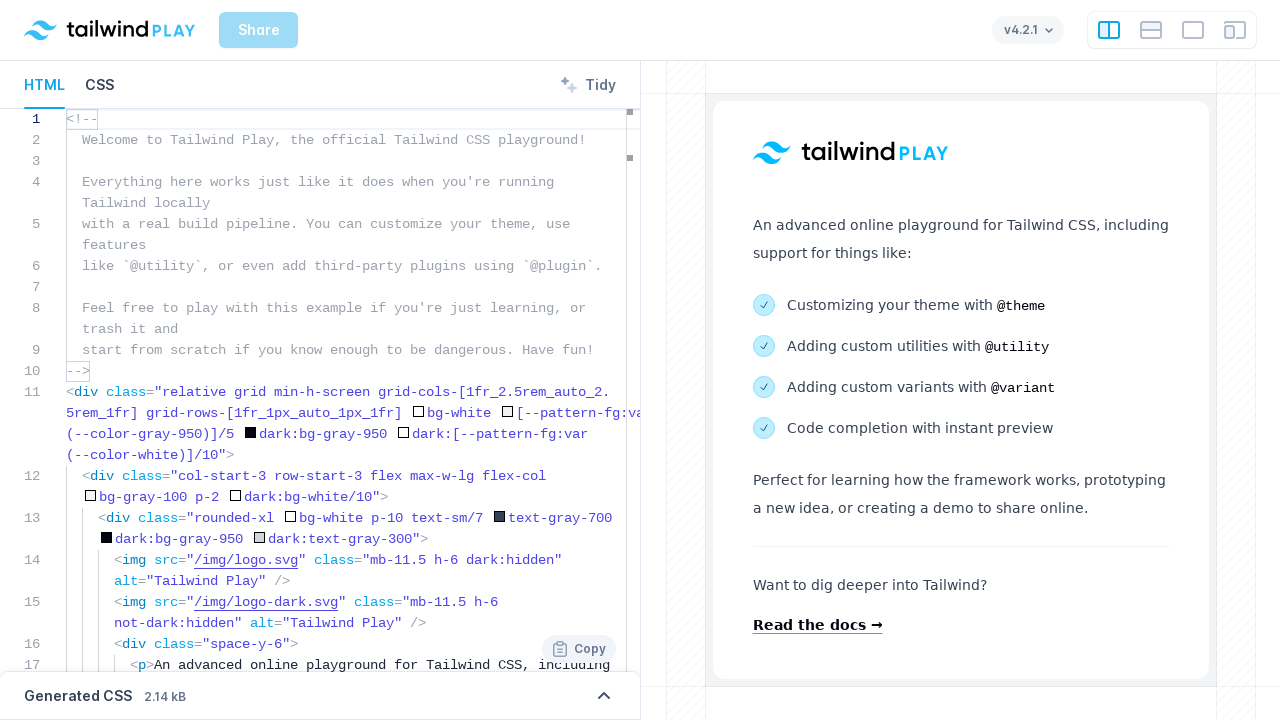